Tests window handling by clicking a link to open a new window, switching between windows, and verifying content in both windows

Starting URL: https://the-internet.herokuapp.com/windows

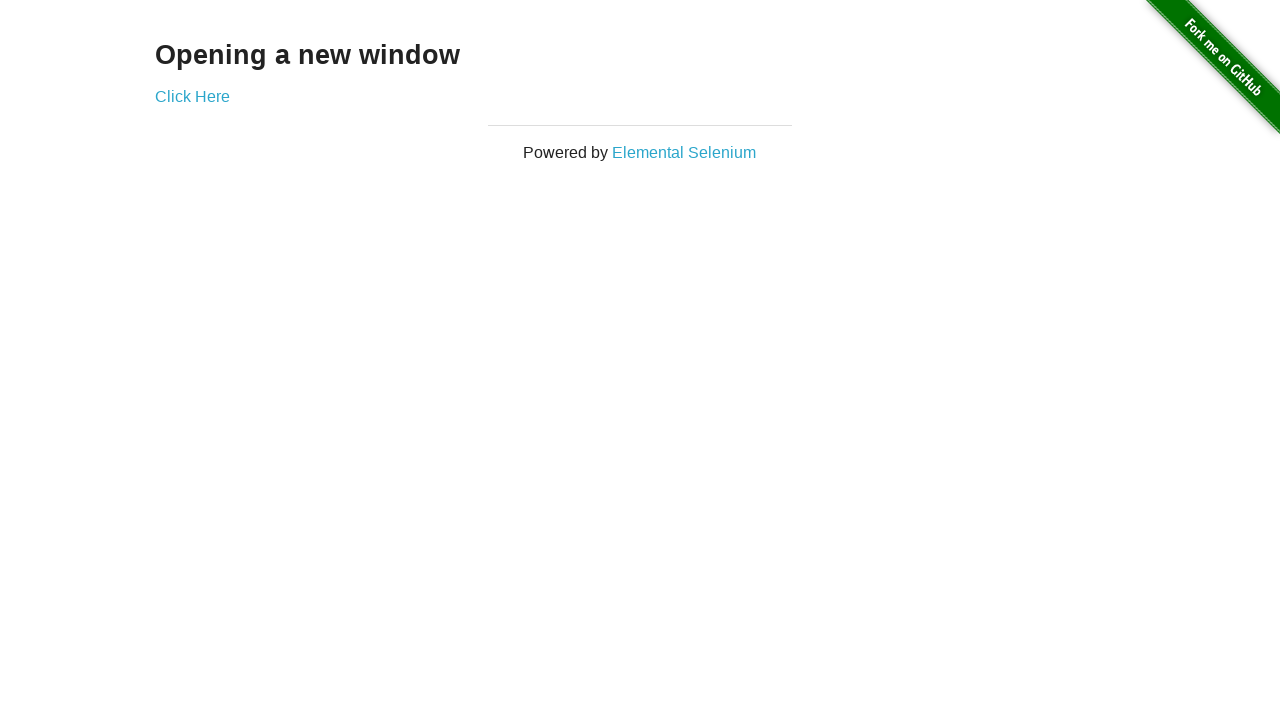

Clicked link to open new window at (192, 96) on a:has-text('Click Here')
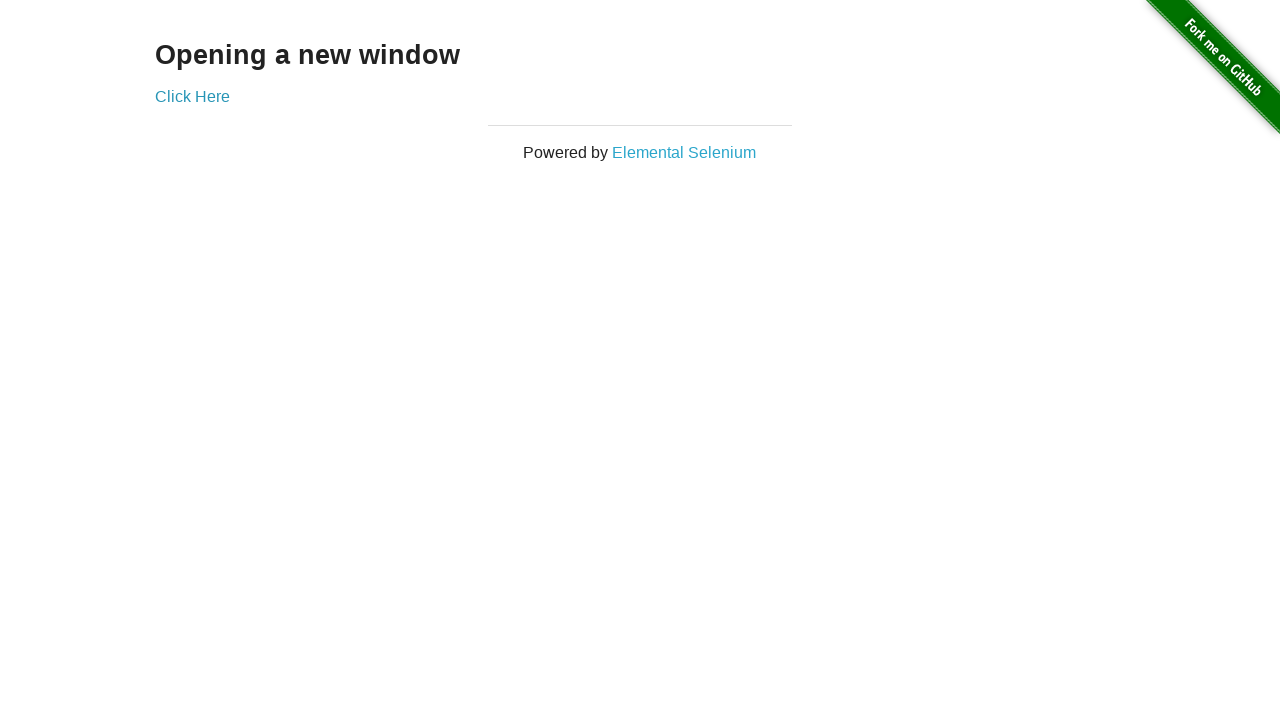

Verified 'New Window' heading in new window
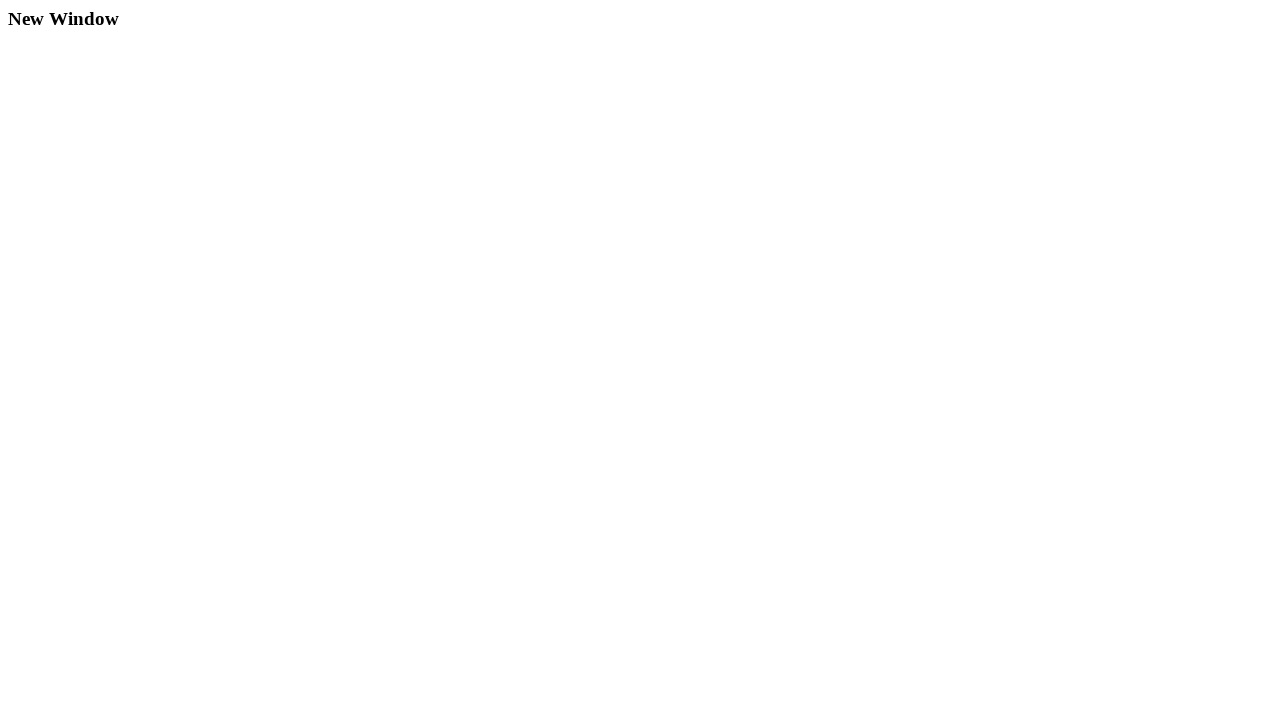

Verified 'Opening a new window' heading in original window
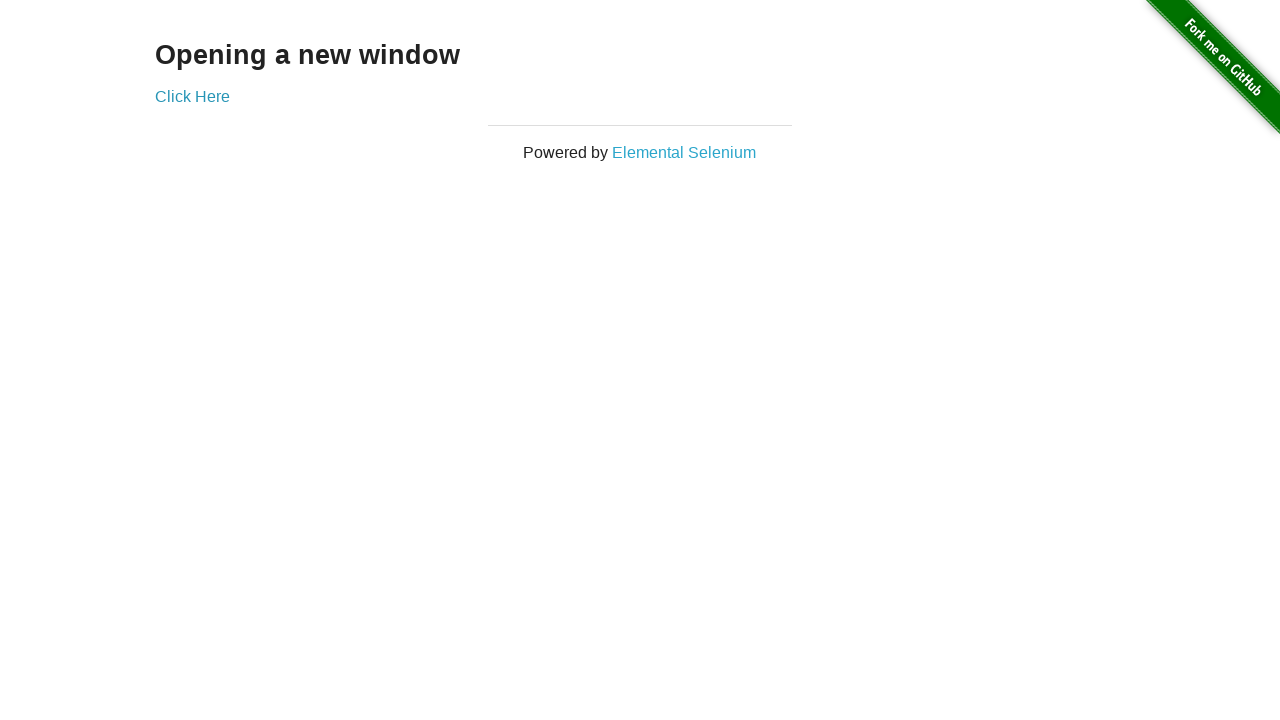

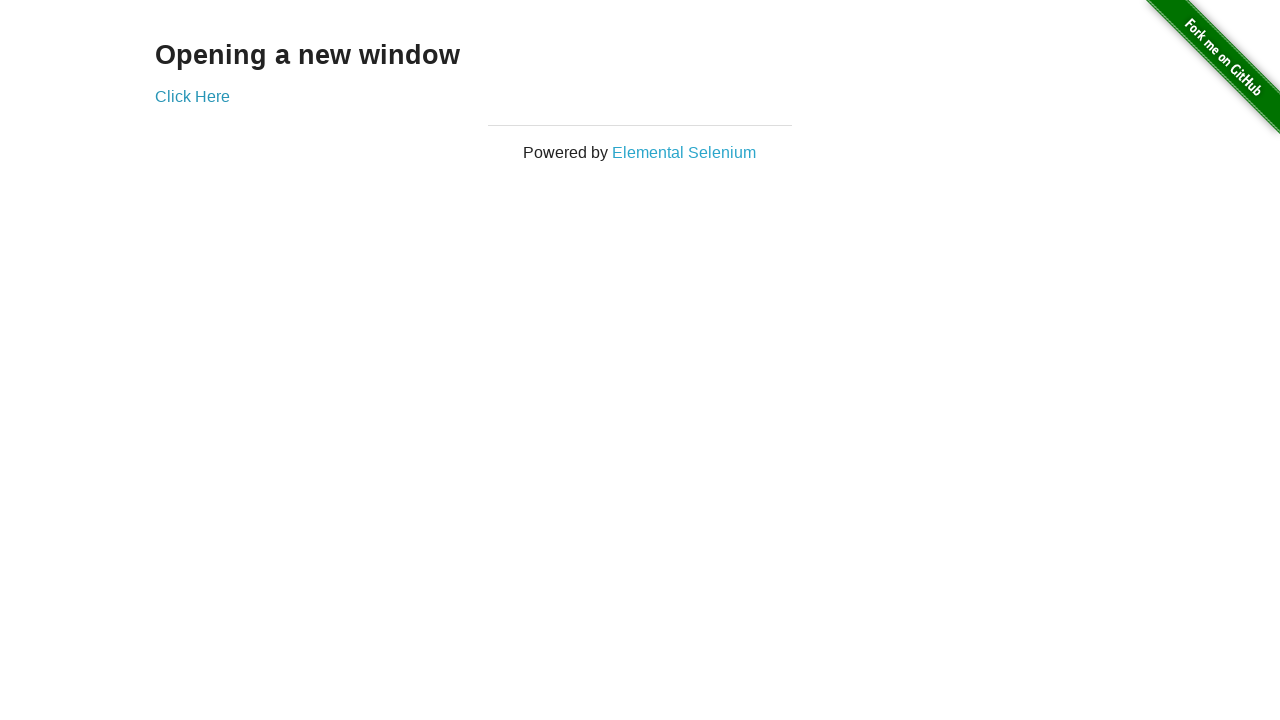